Tests mouse interaction by clicking an element and then simulating a mouse back button action to verify browser navigation behavior.

Starting URL: https://awesomeqa.com/selenium/mouse_interaction.html

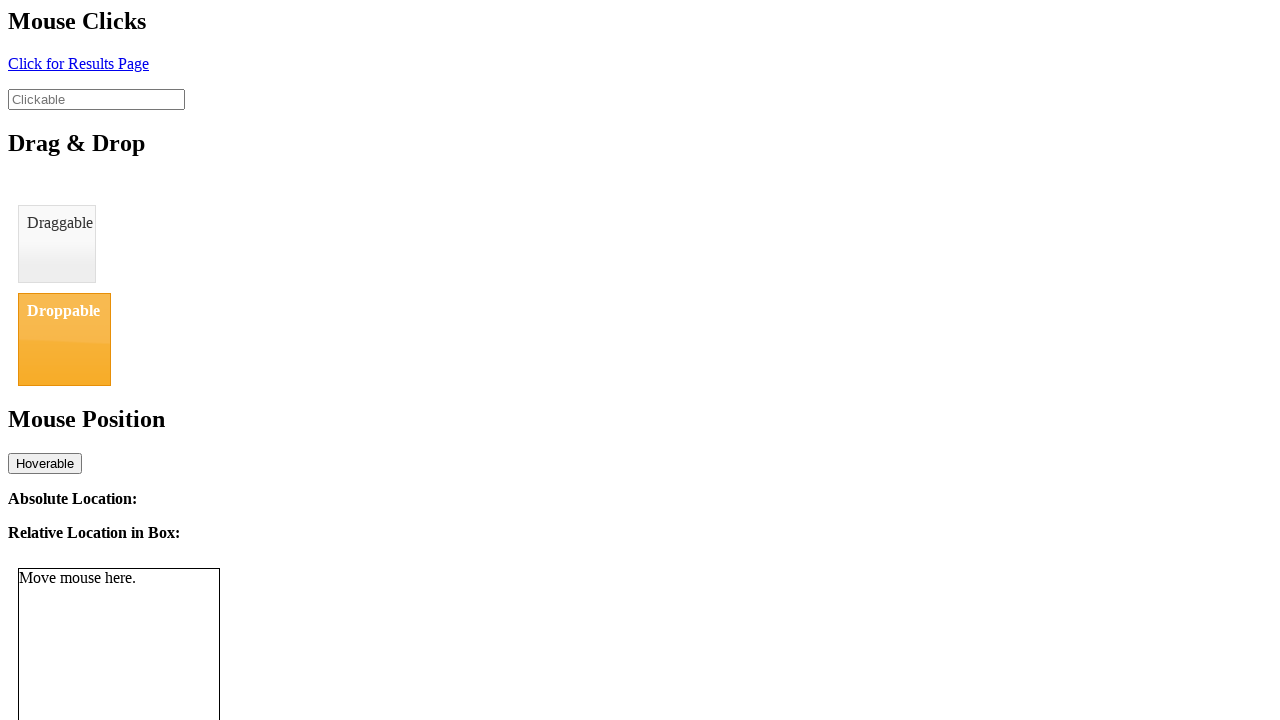

Clicked element with id 'click' at (78, 63) on #click
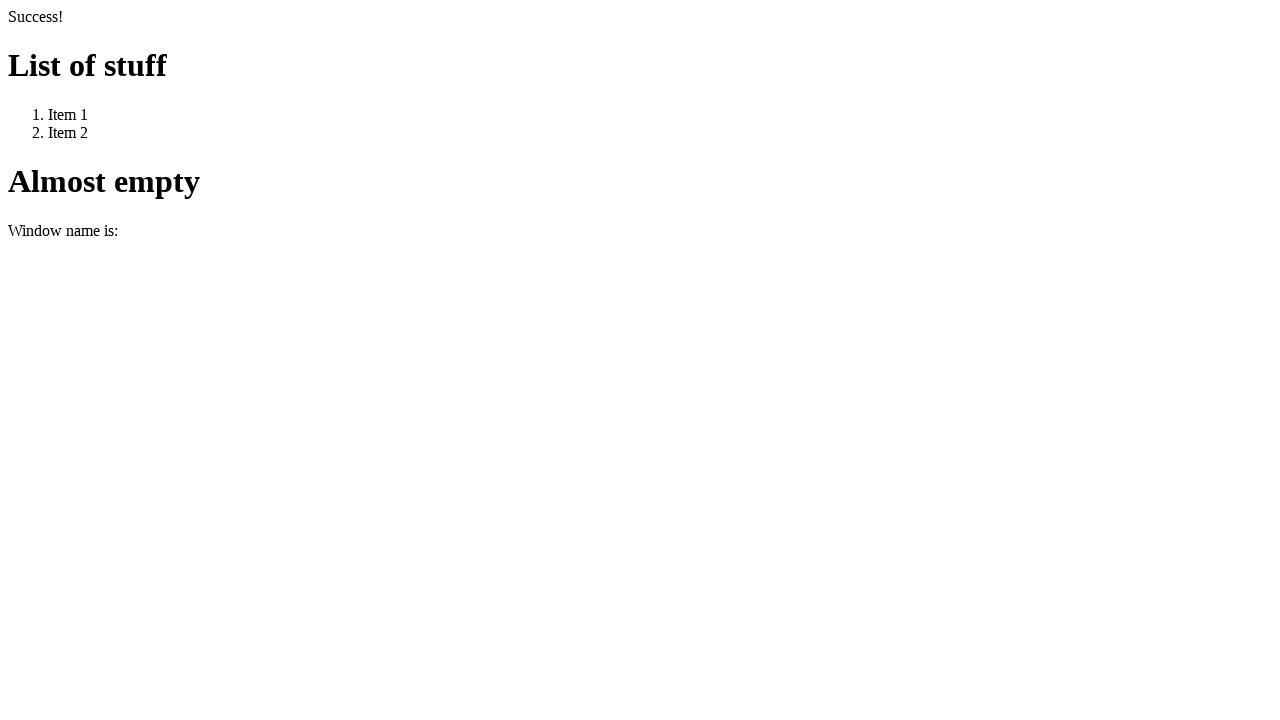

Navigated back using browser back button
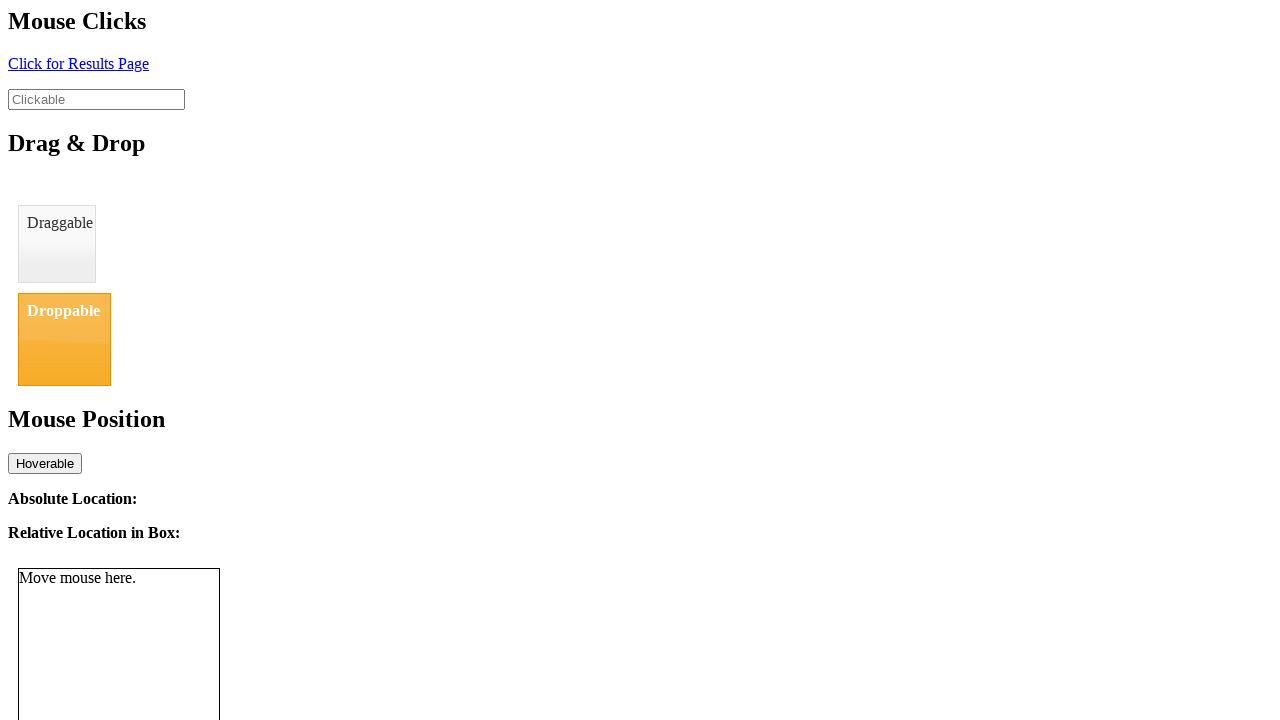

Waited for page to load after back navigation
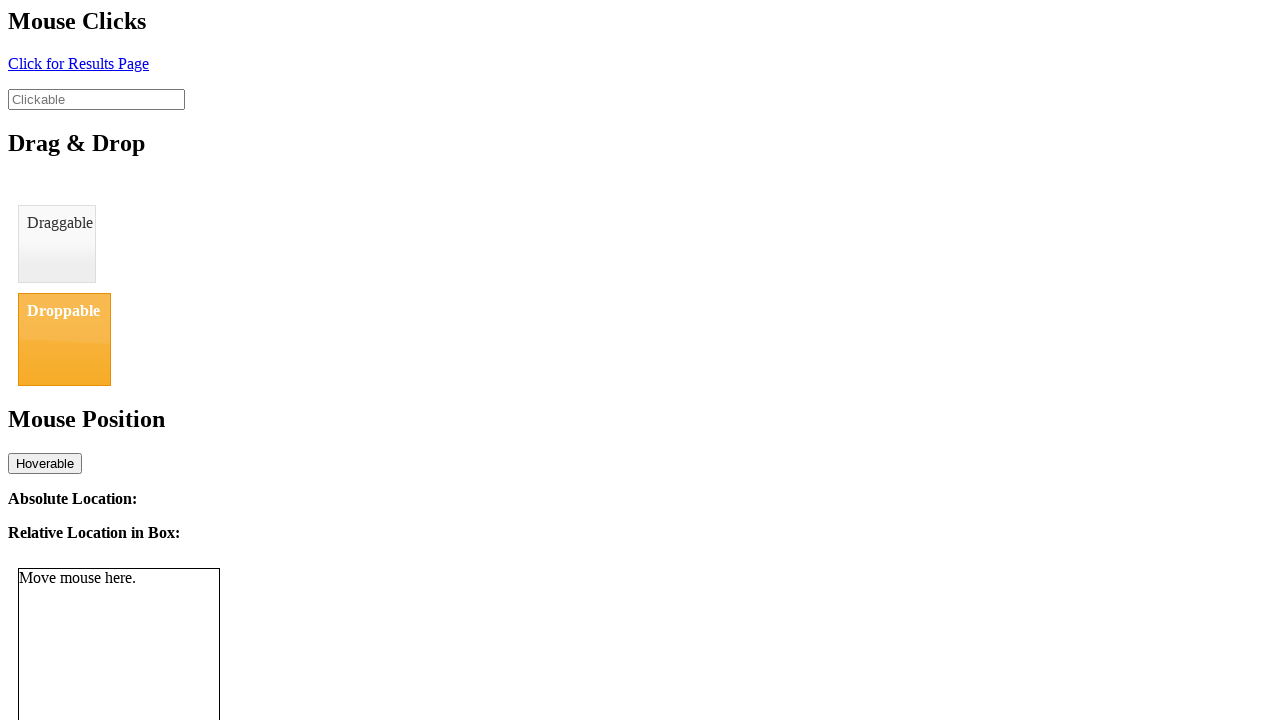

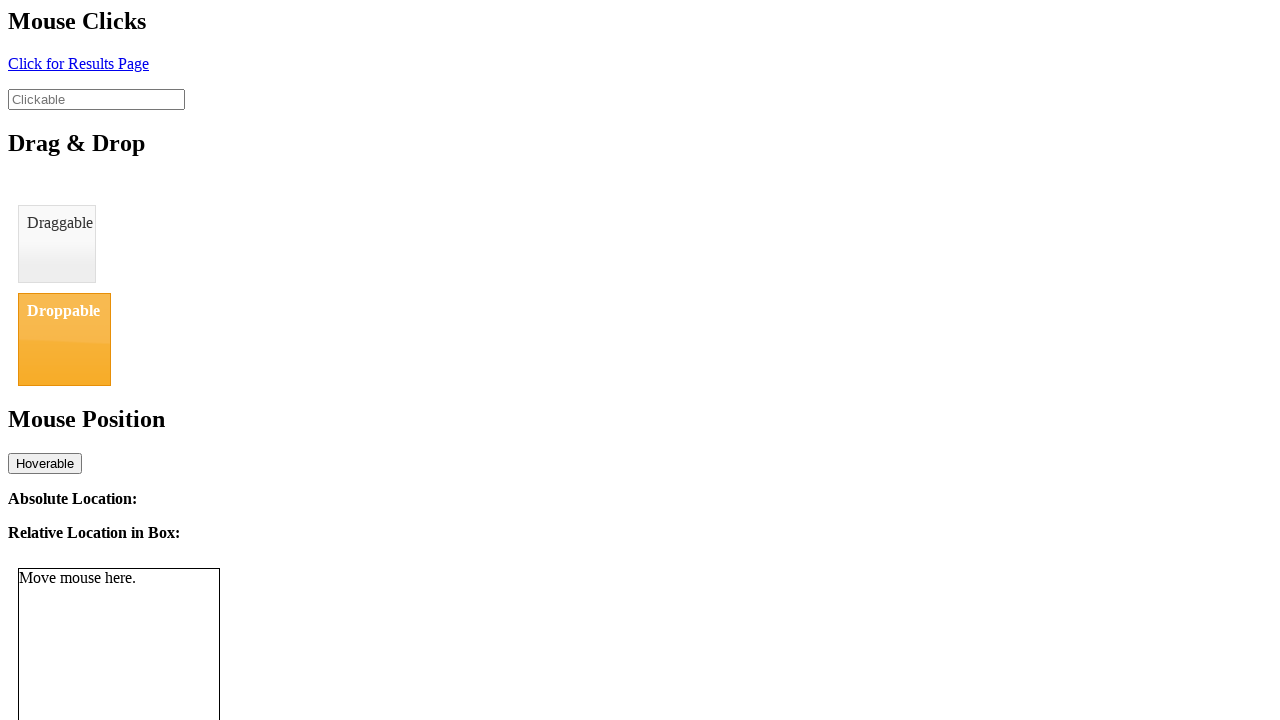